Demonstrates relative locators on registration page by clicking the agreement checkbox and continue button

Starting URL: https://naveenautomationlabs.com/opencart/index.php?route=account/register

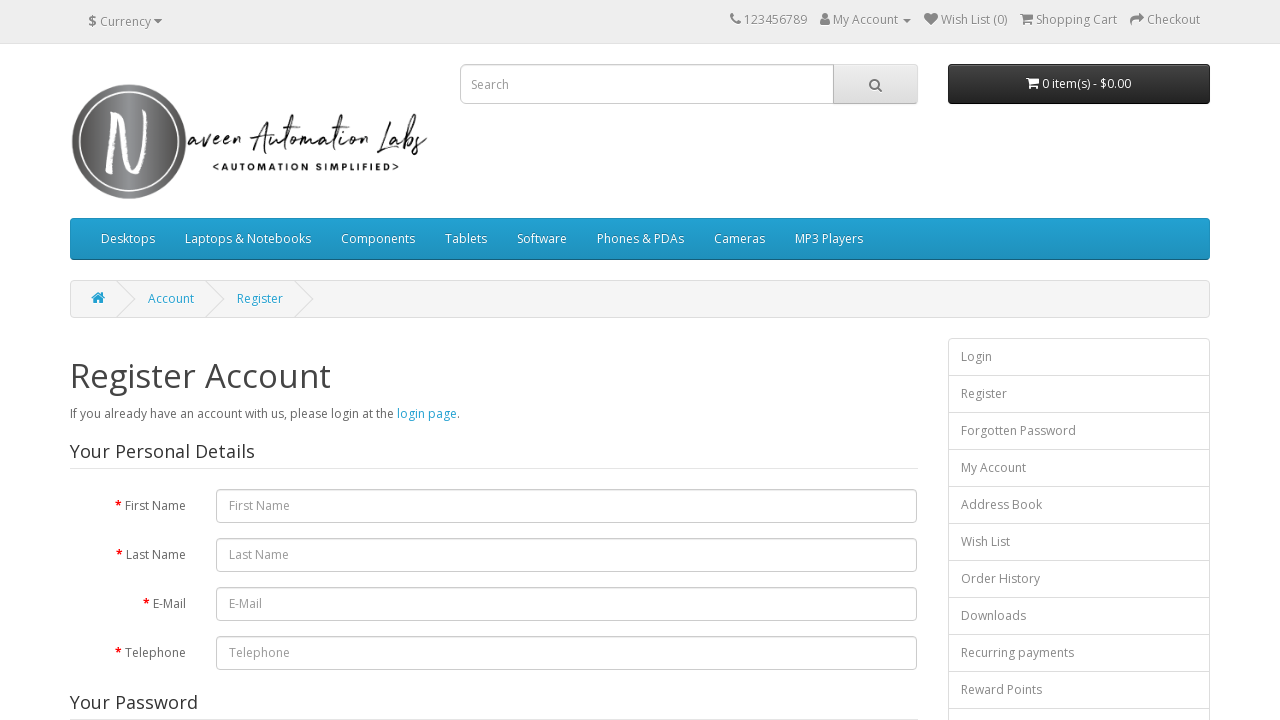

Navigated to OpenCart registration page
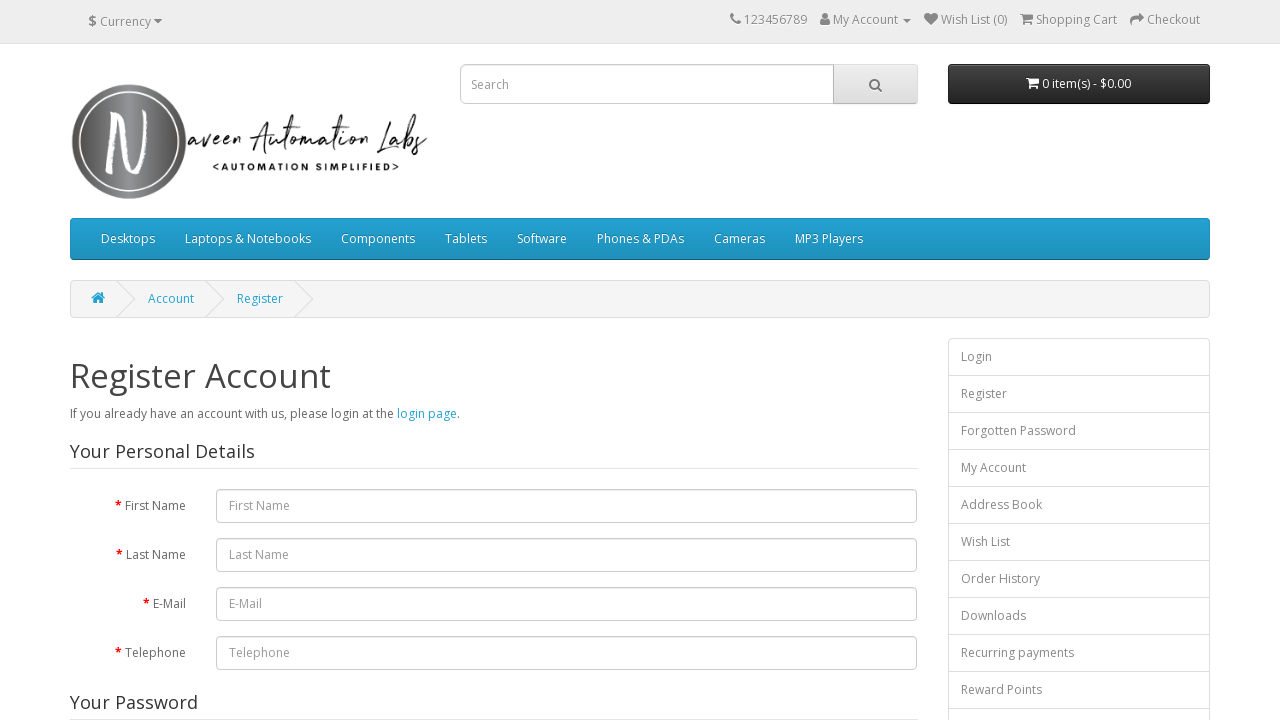

Located privacy policy link element
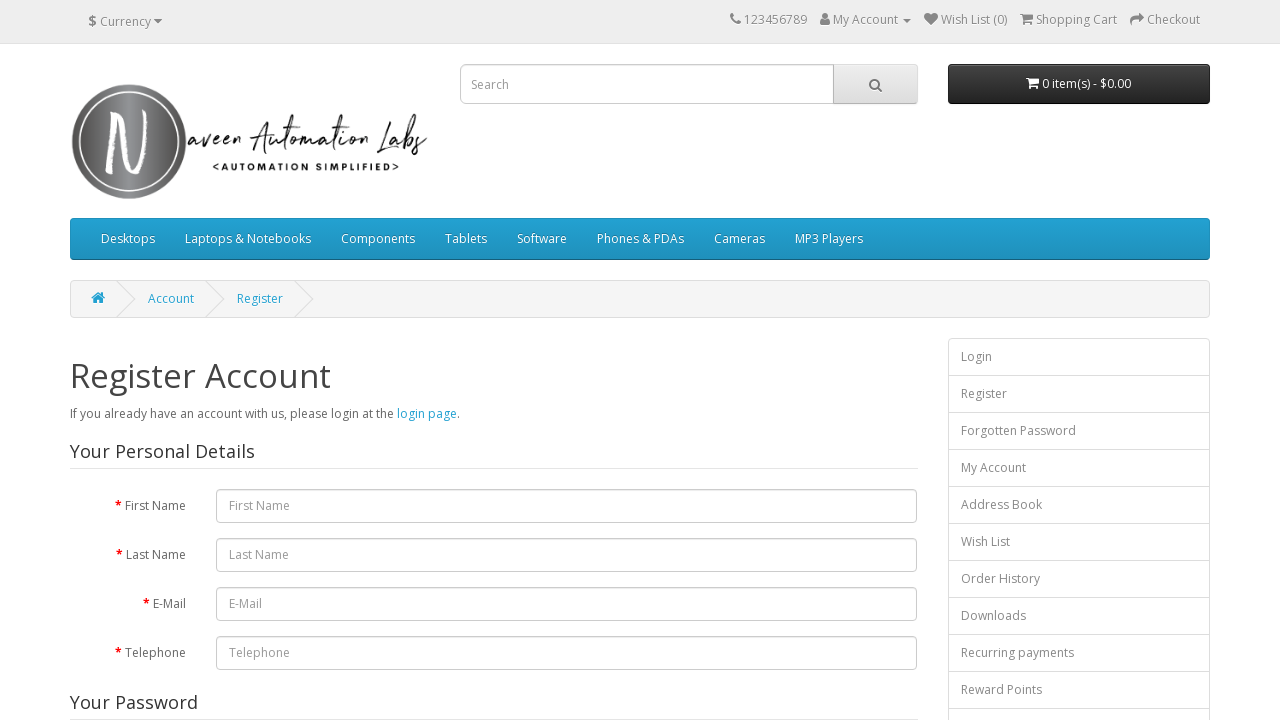

Clicked the agreement checkbox at (825, 424) on input[name='agree']
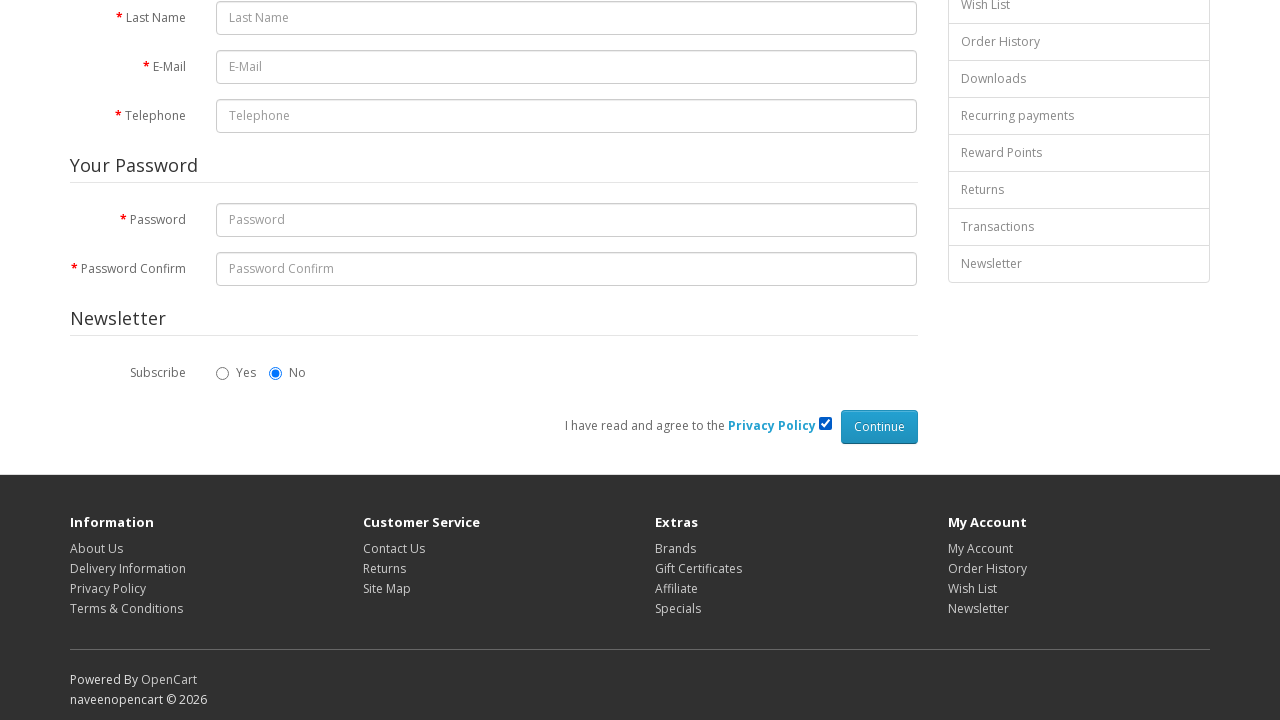

Clicked the Continue button to proceed with registration at (879, 427) on input[value='Continue']
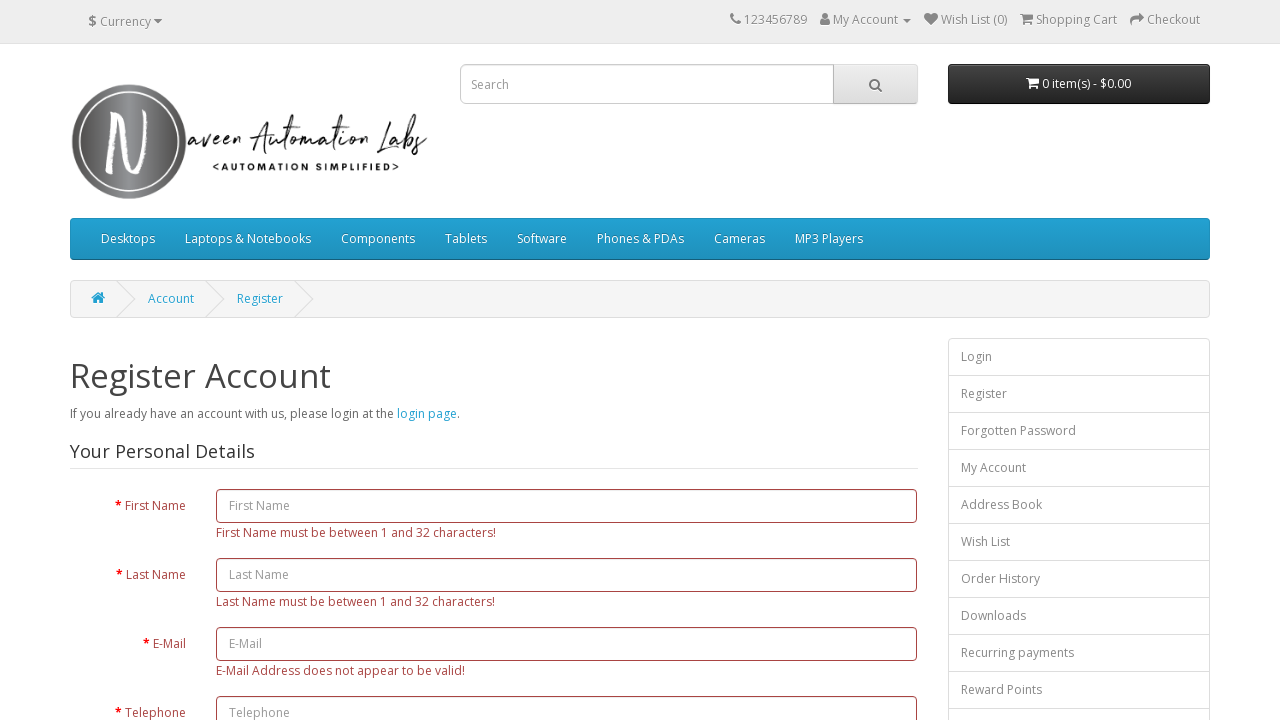

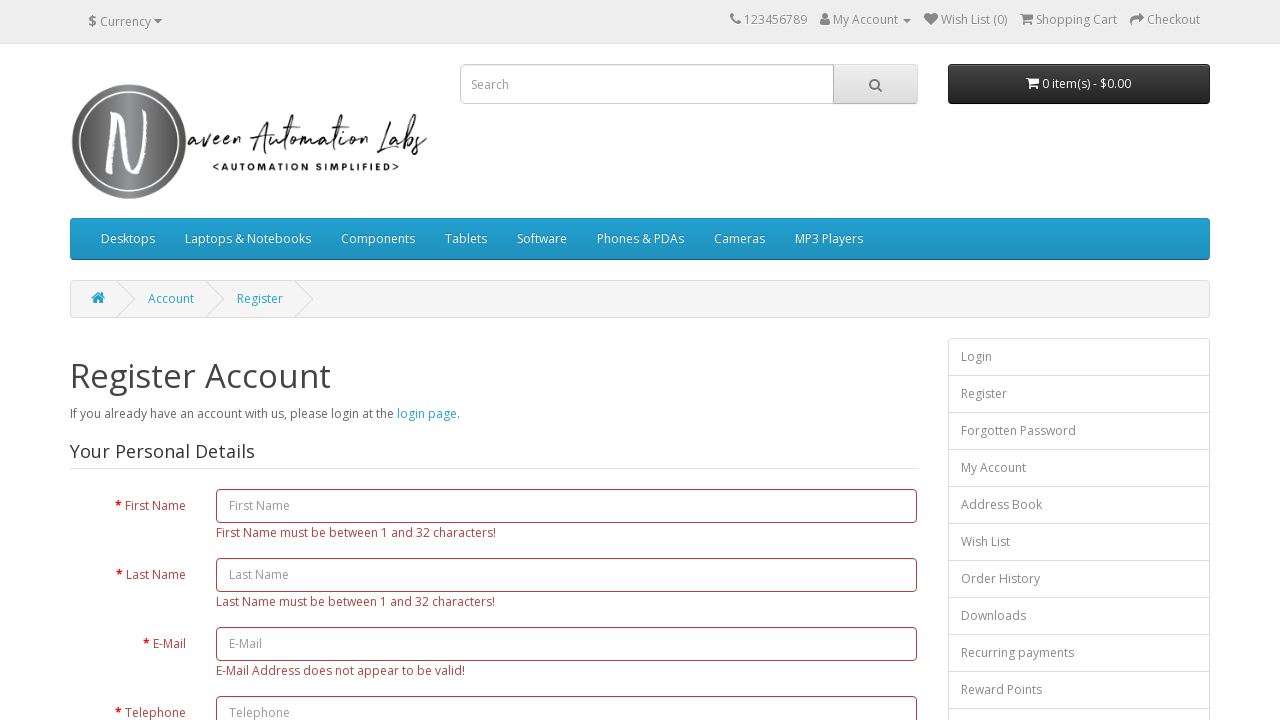